Tests drag and drop functionality on jQuery UI's draggable demo by dragging an element 200 pixels horizontally and vertically

Starting URL: https://jqueryui.com/draggable/

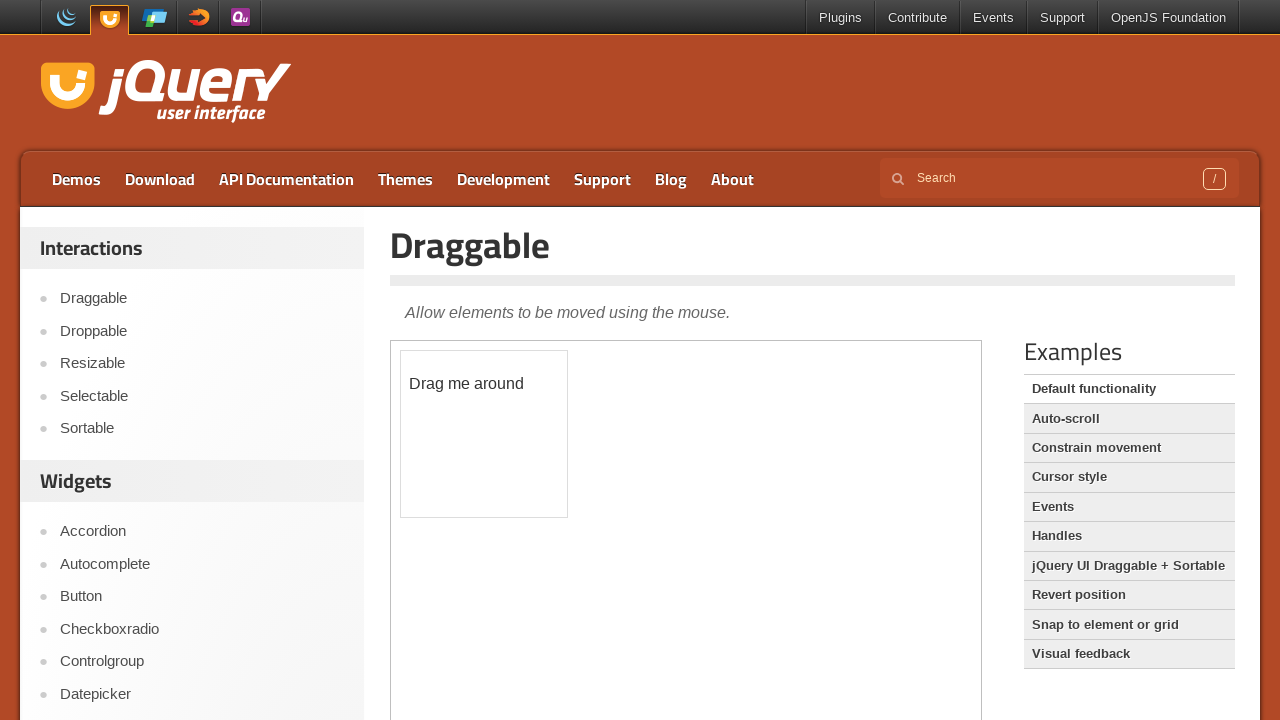

Located the first iframe containing the draggable element
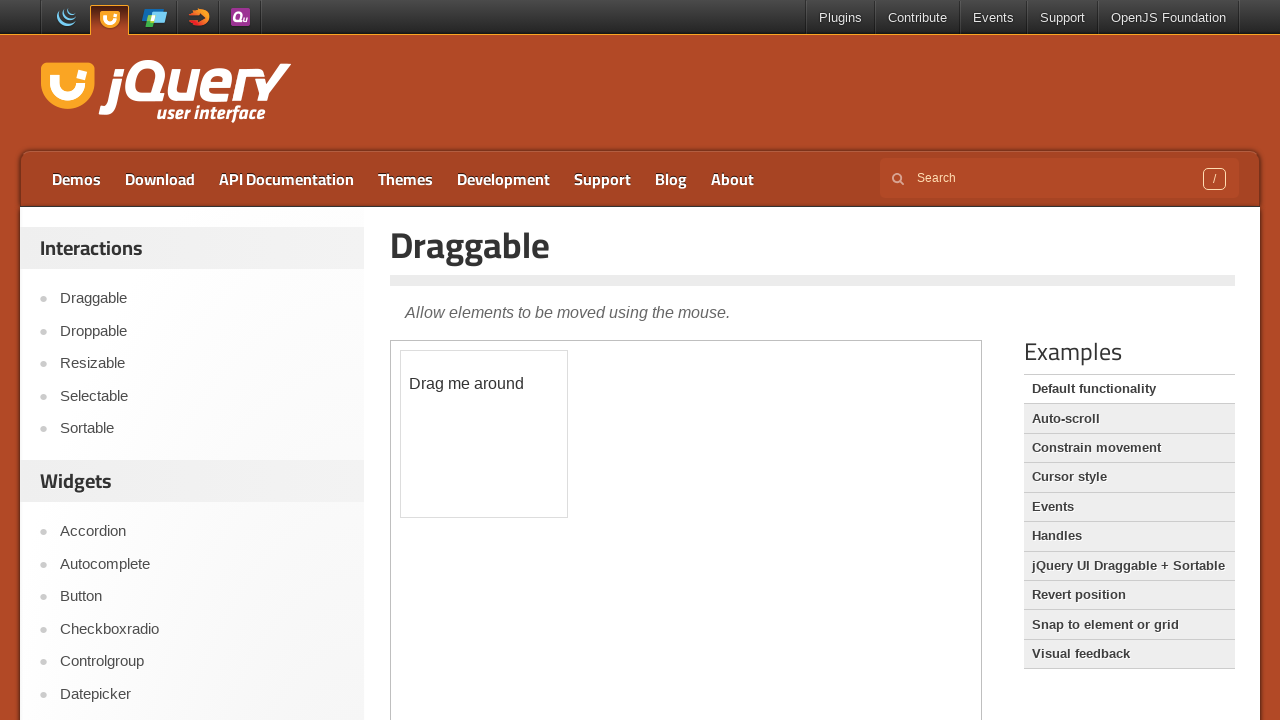

Located the draggable element with id 'draggable' inside the iframe
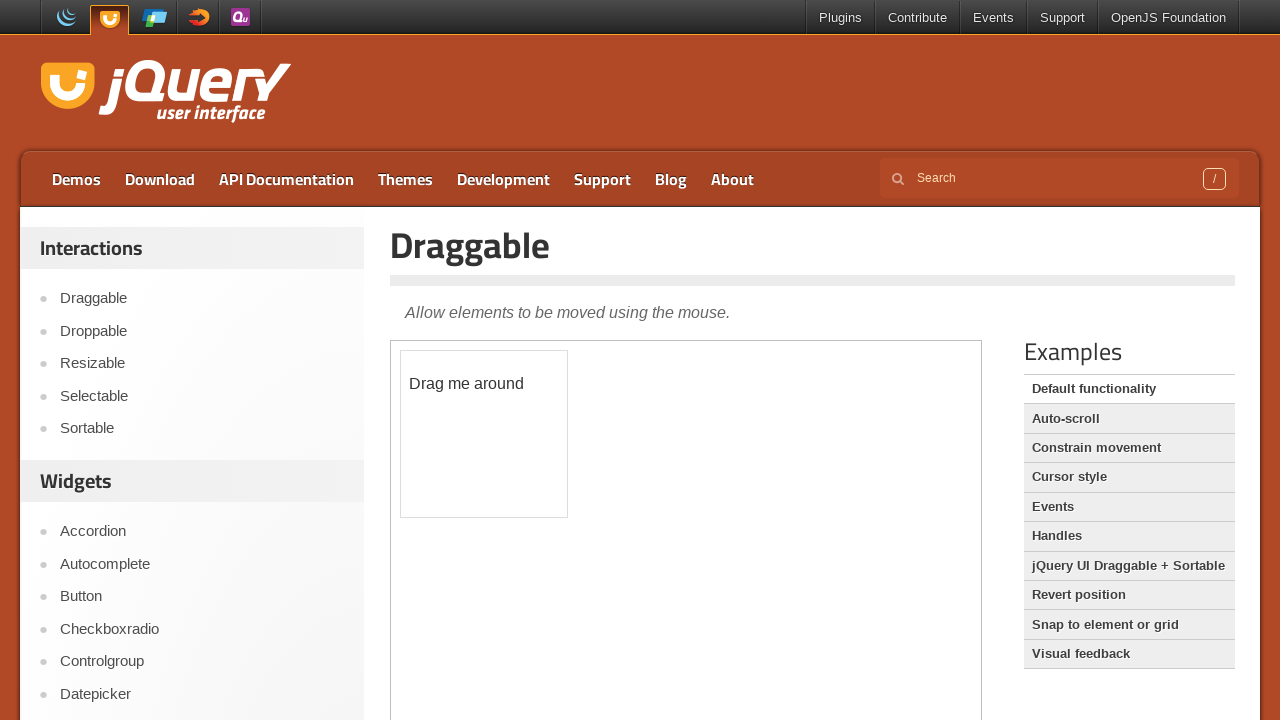

Retrieved the bounding box of the draggable element
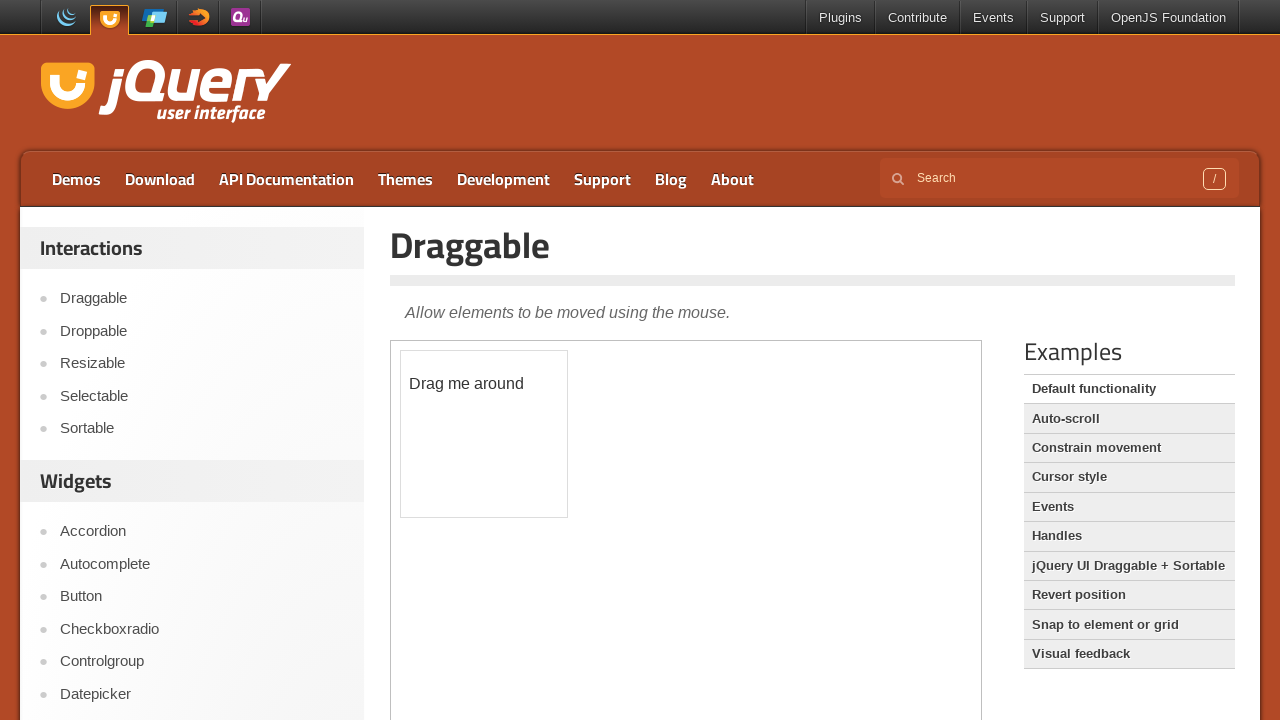

Moved mouse to the center of the draggable element at (484, 434)
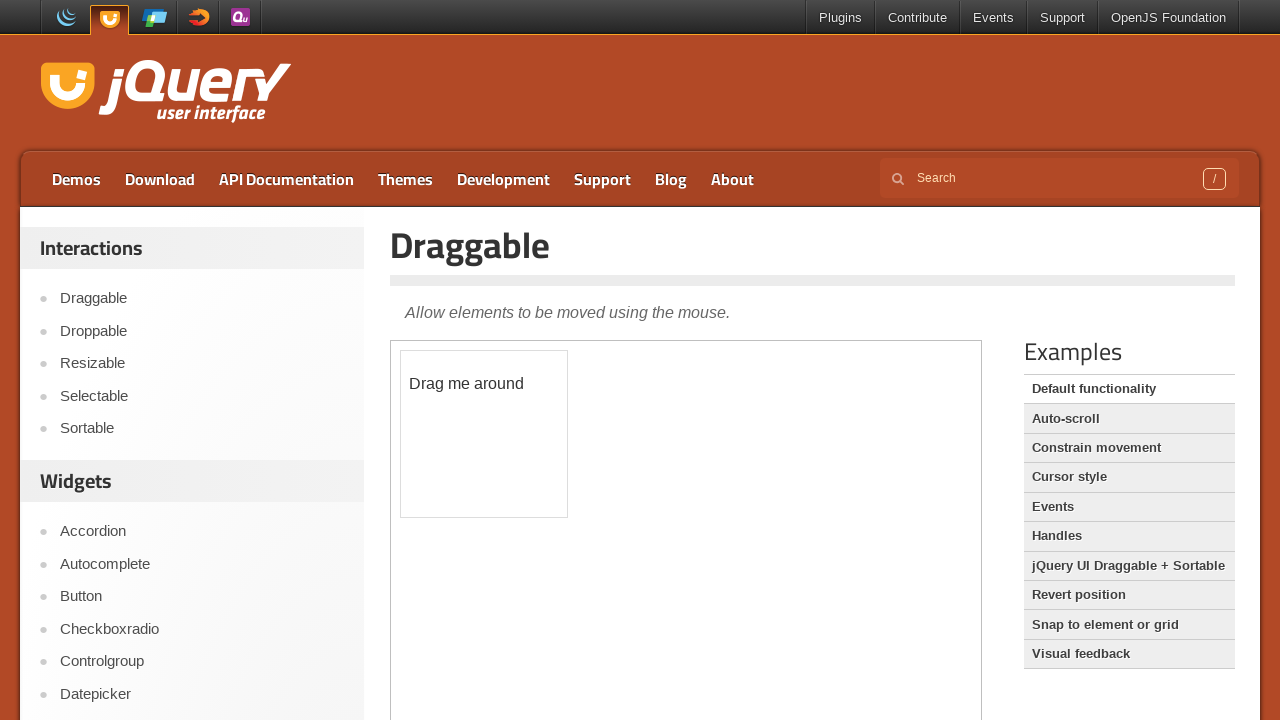

Pressed mouse button down on the draggable element at (484, 434)
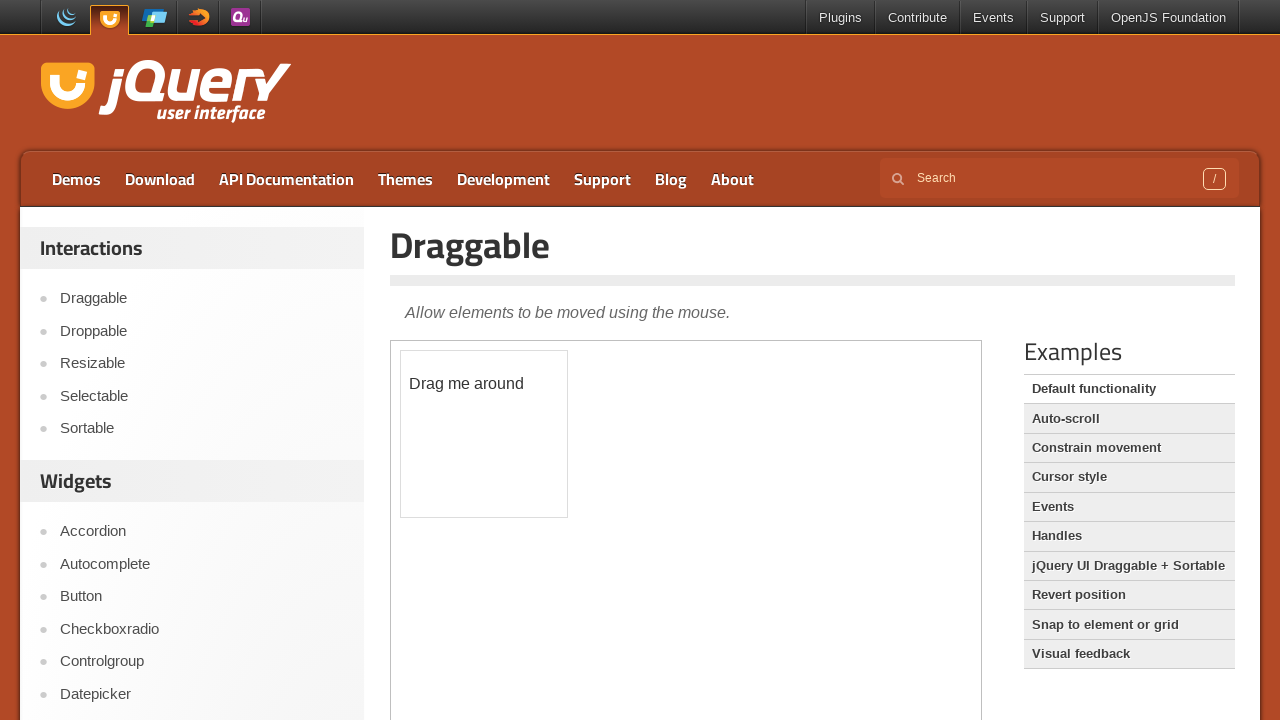

Dragged element 200 pixels horizontally and 200 pixels vertically at (684, 634)
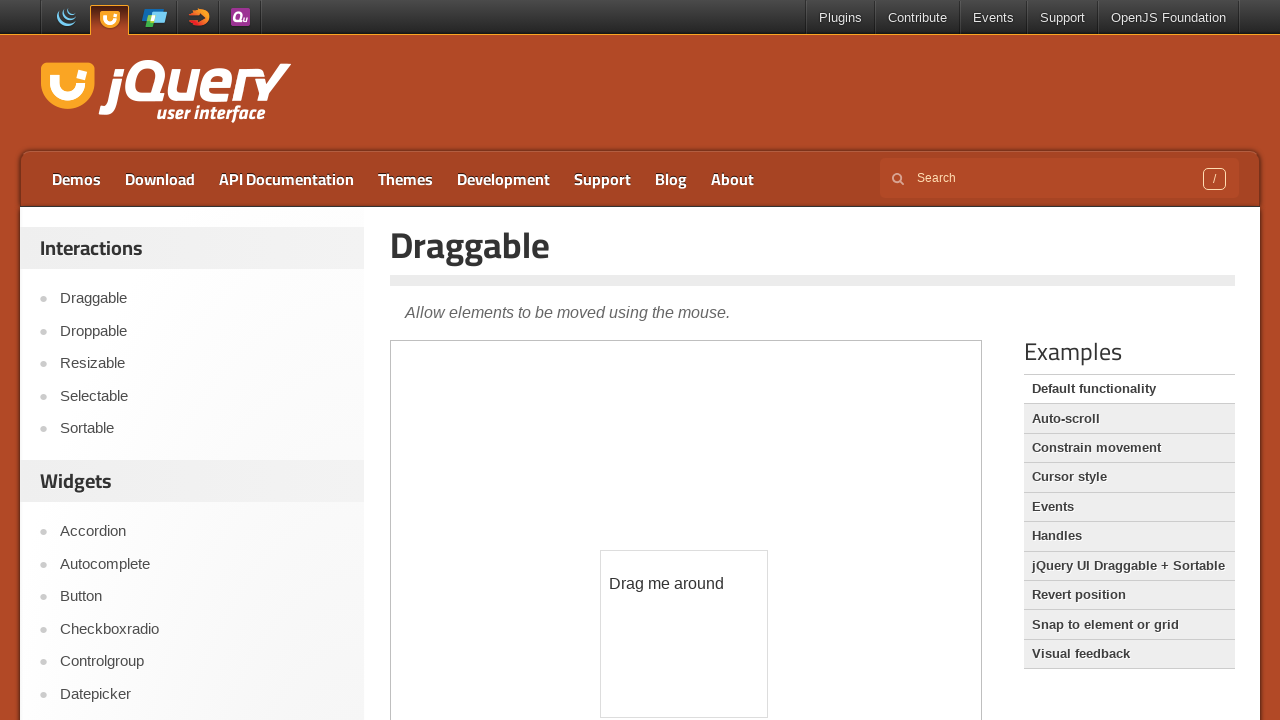

Released mouse button to complete the drag and drop operation at (684, 634)
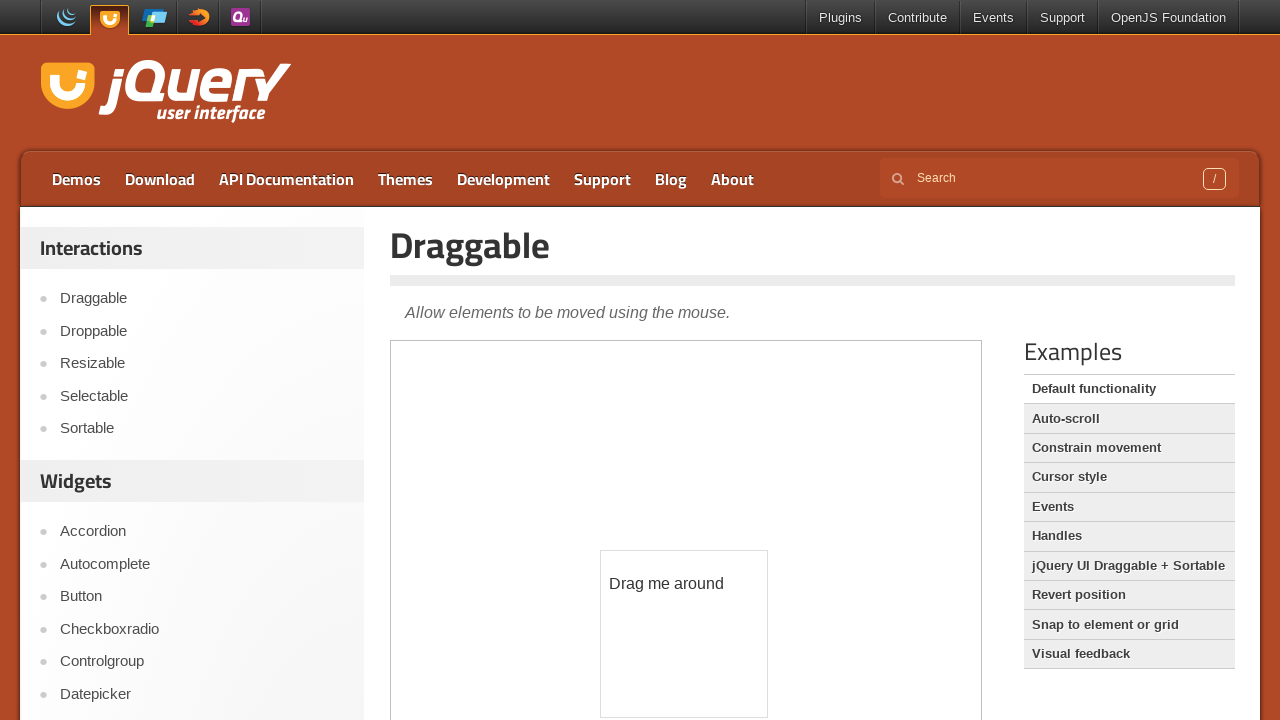

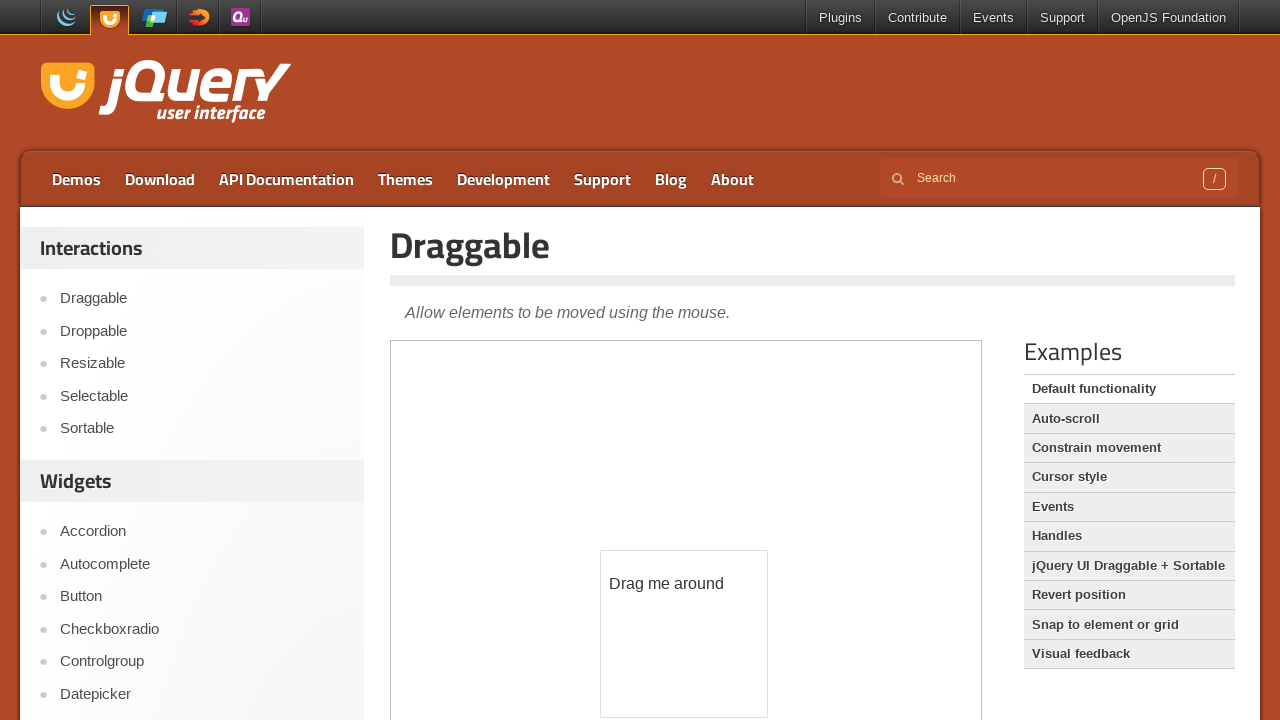